Tests that the "My Headhunter" hyperlink is visible, clicks it, and verifies navigation to the HH.ru resume page

Starting URL: https://alexander-berg.github.io

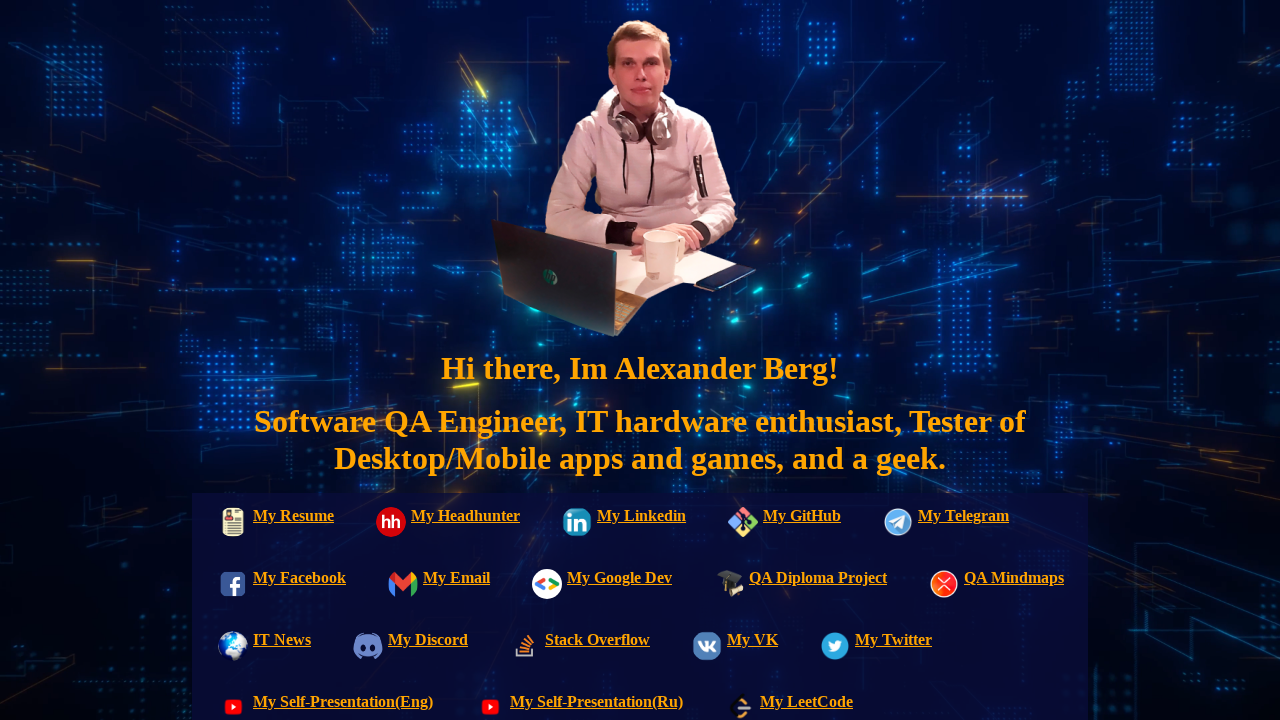

Waited for 'My Headhunter' link to be visible
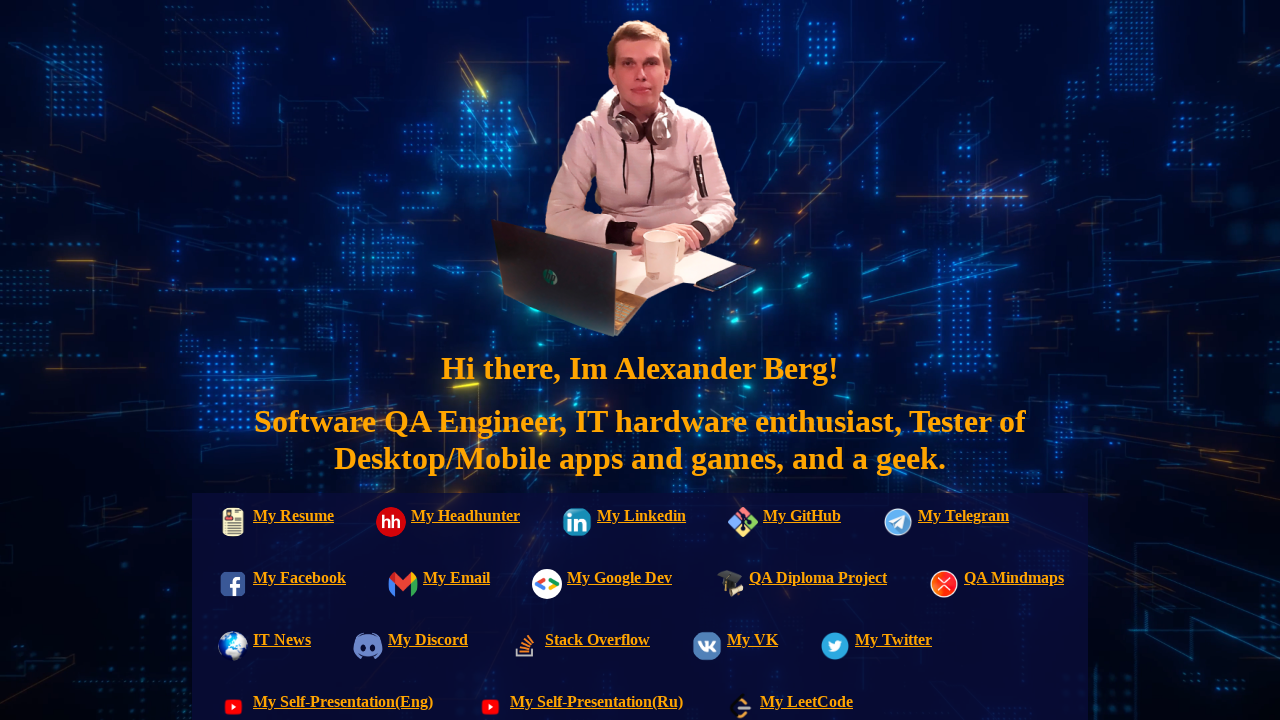

Clicked 'My Headhunter' hyperlink at (443, 524) on text=My Headhunter
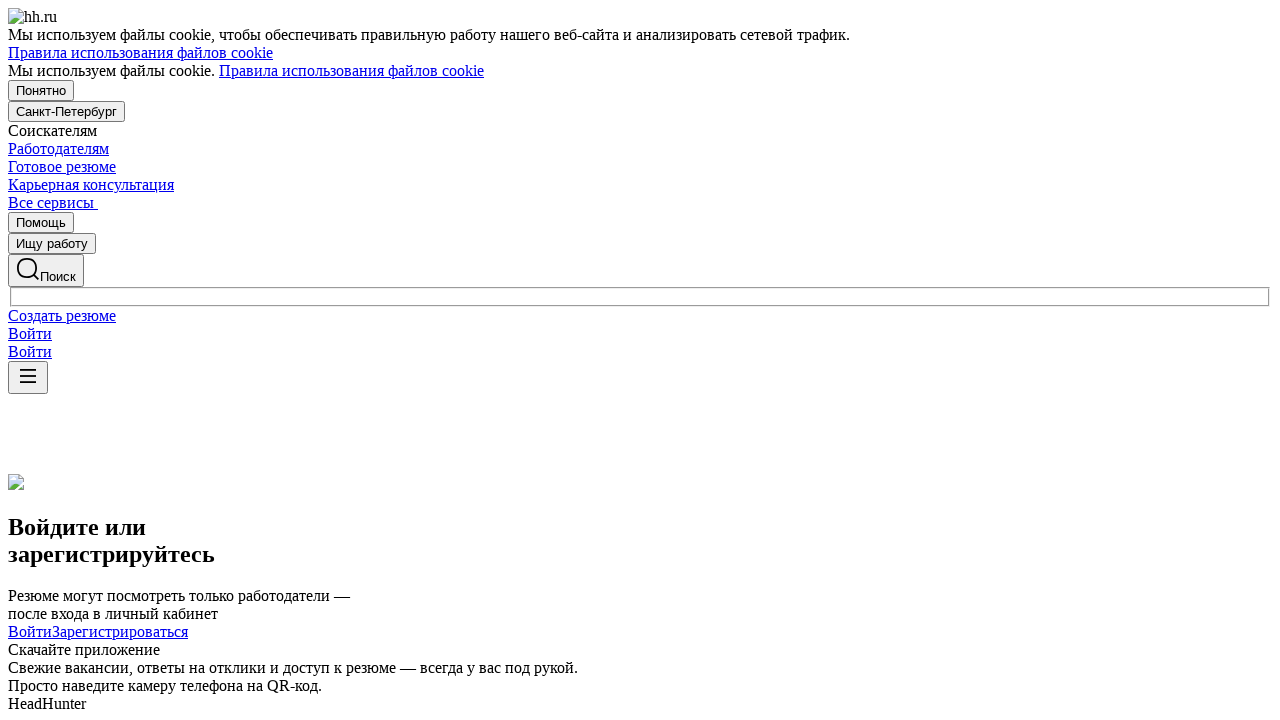

Navigation to HH.ru resume page completed
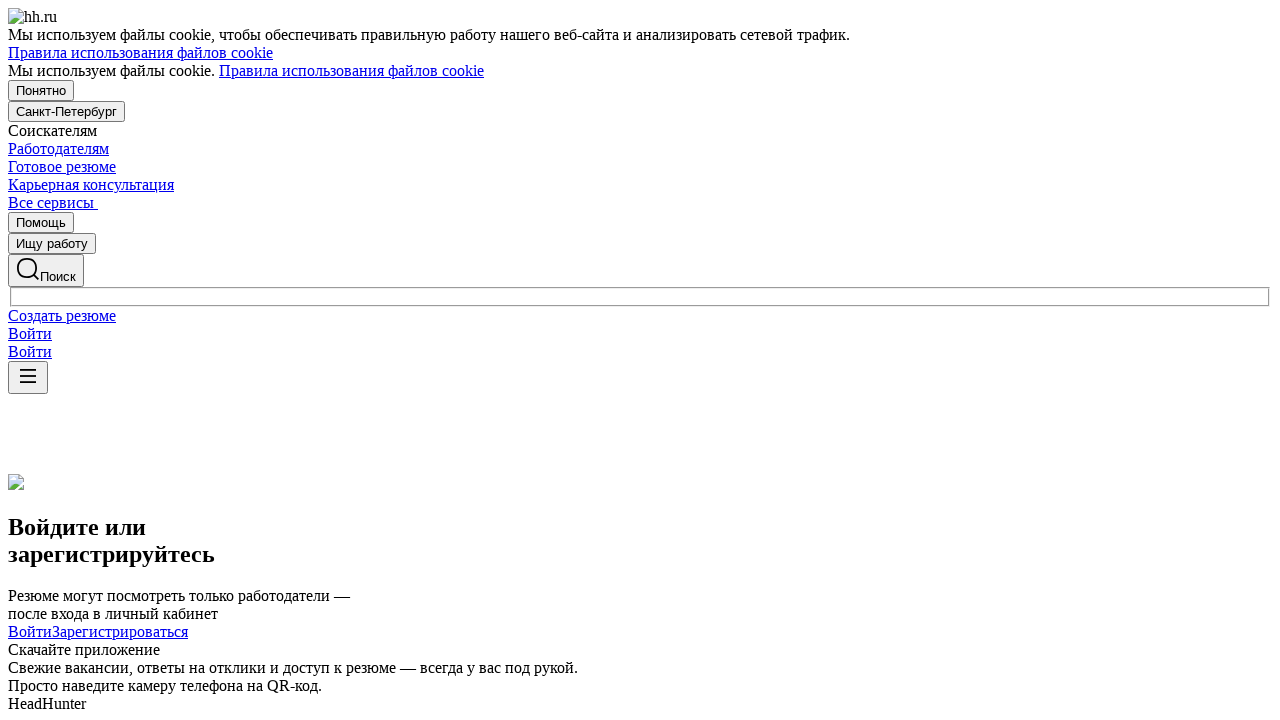

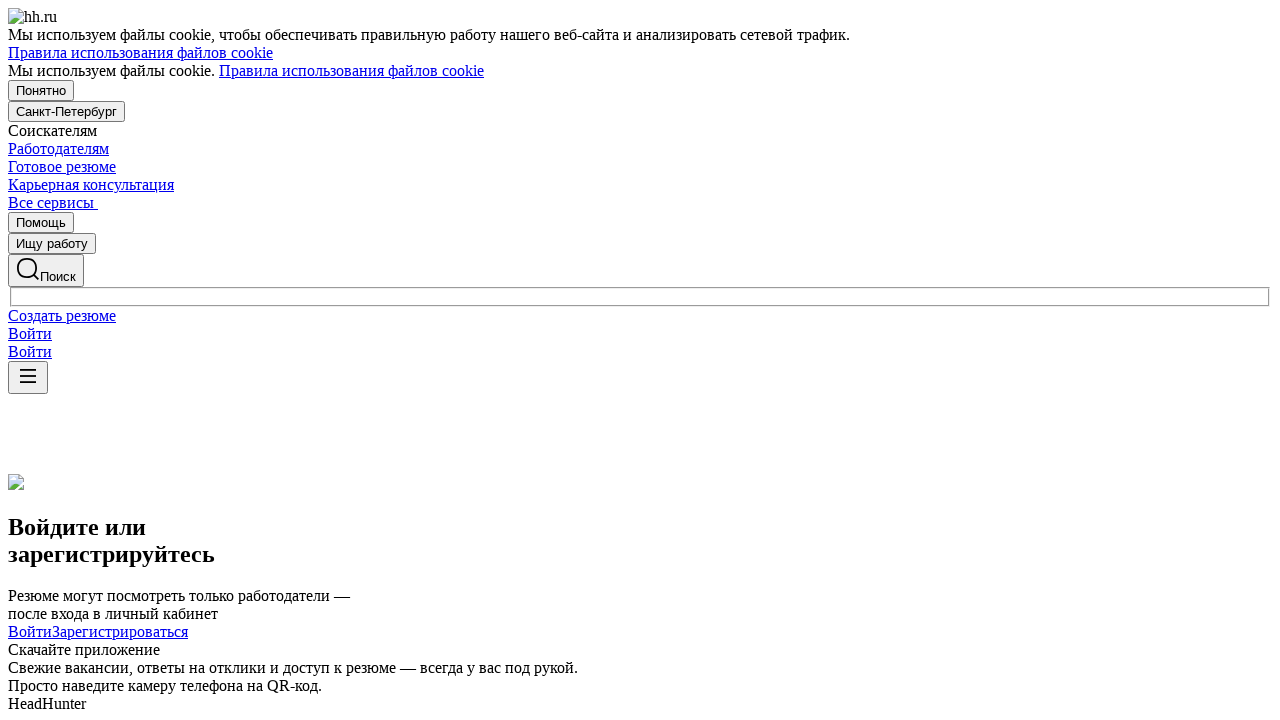